Tests radio button and checkbox handling on a practice site by checking display status, enabled status, selection status, and performing click actions on various checkbox and radio button elements including Tricycle, Van, SUV, Sedan checkboxes and Magazines radio button.

Starting URL: https://chandanachaitanya.github.io/selenium-practice-site/

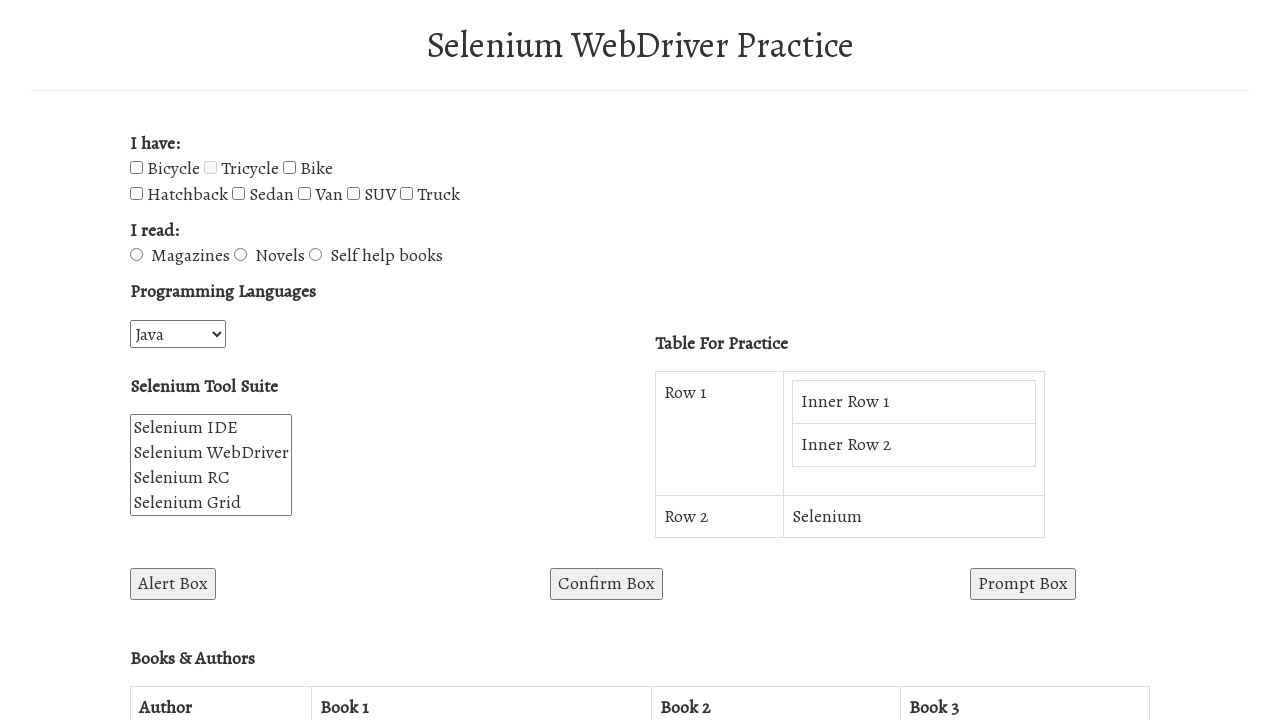

Located Tricycle checkbox and checked visibility status
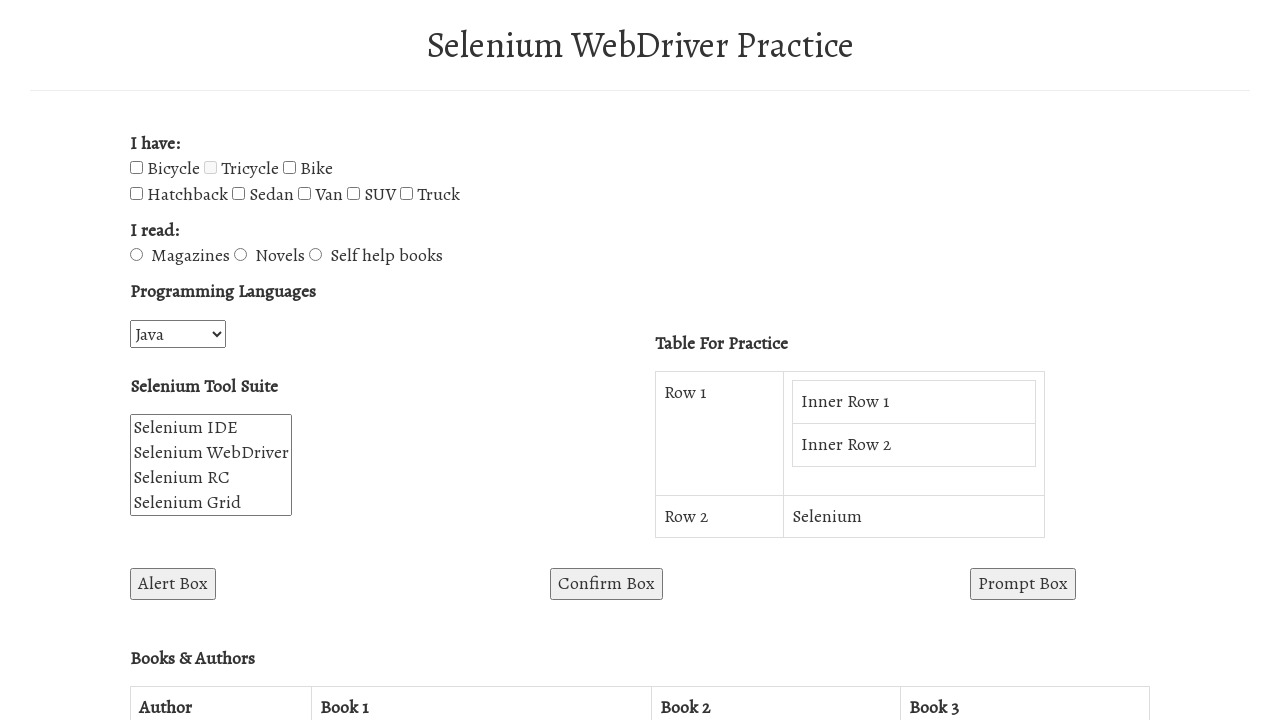

Tricycle checkbox is disabled and cannot be selected
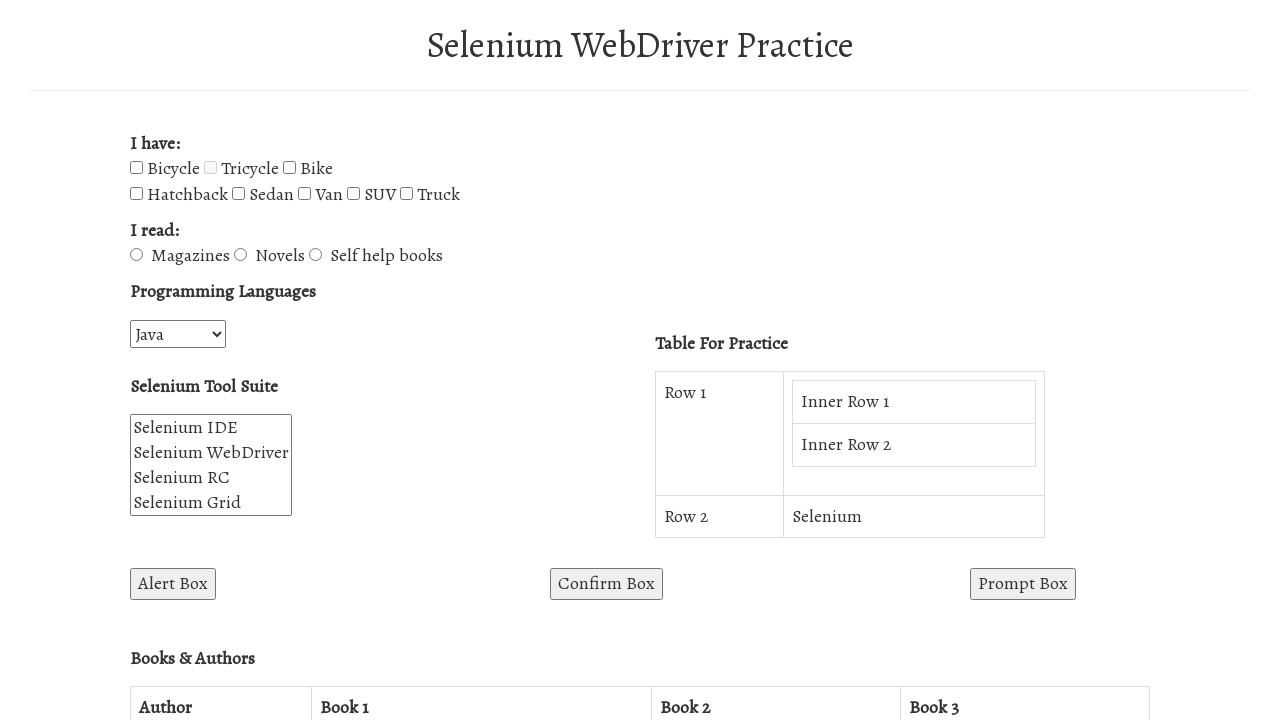

Located all 8 checkbox elements on the page
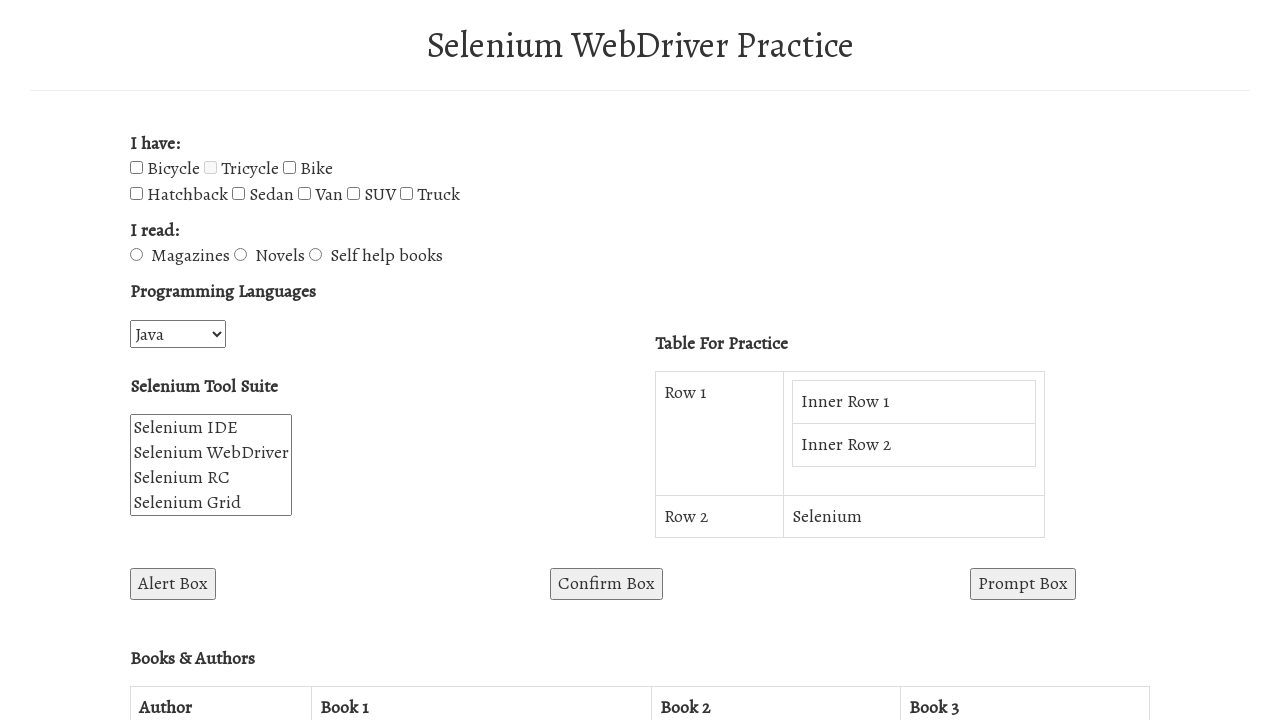

Checked initial selection status of Van checkbox: False
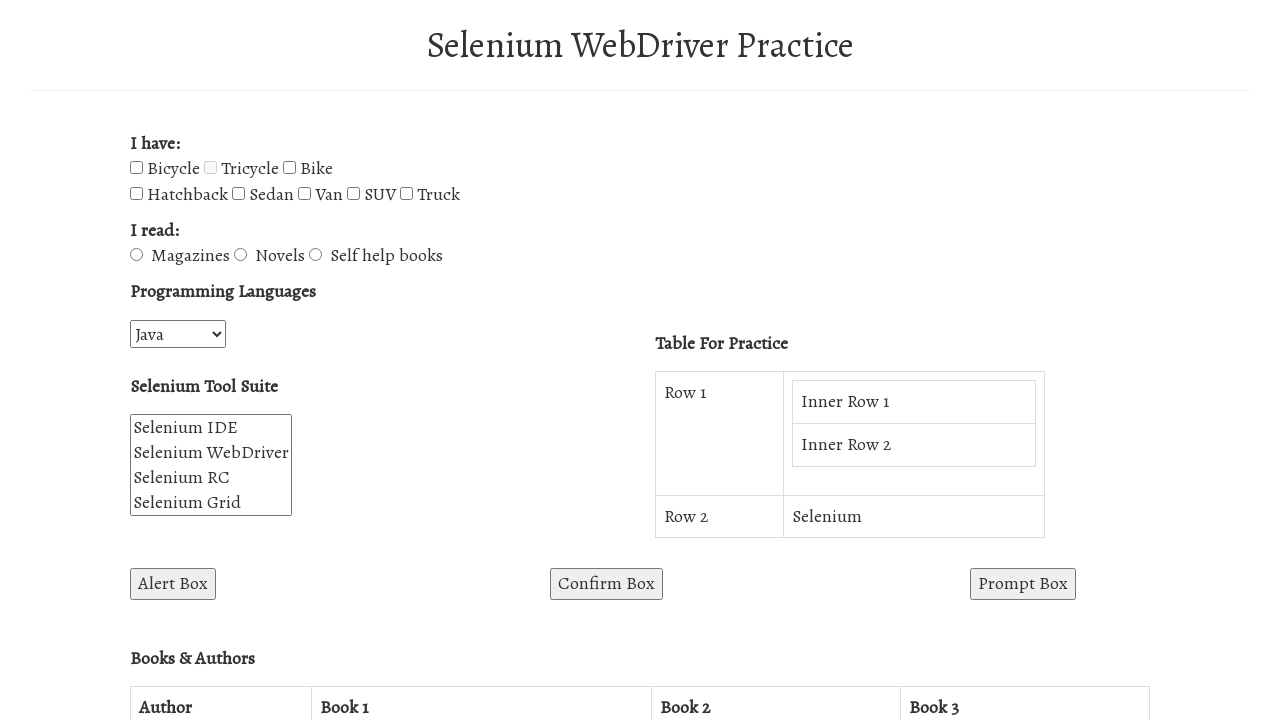

Clicked Van checkbox to toggle its state at (304, 194) on input[type='checkbox'] >> nth=5
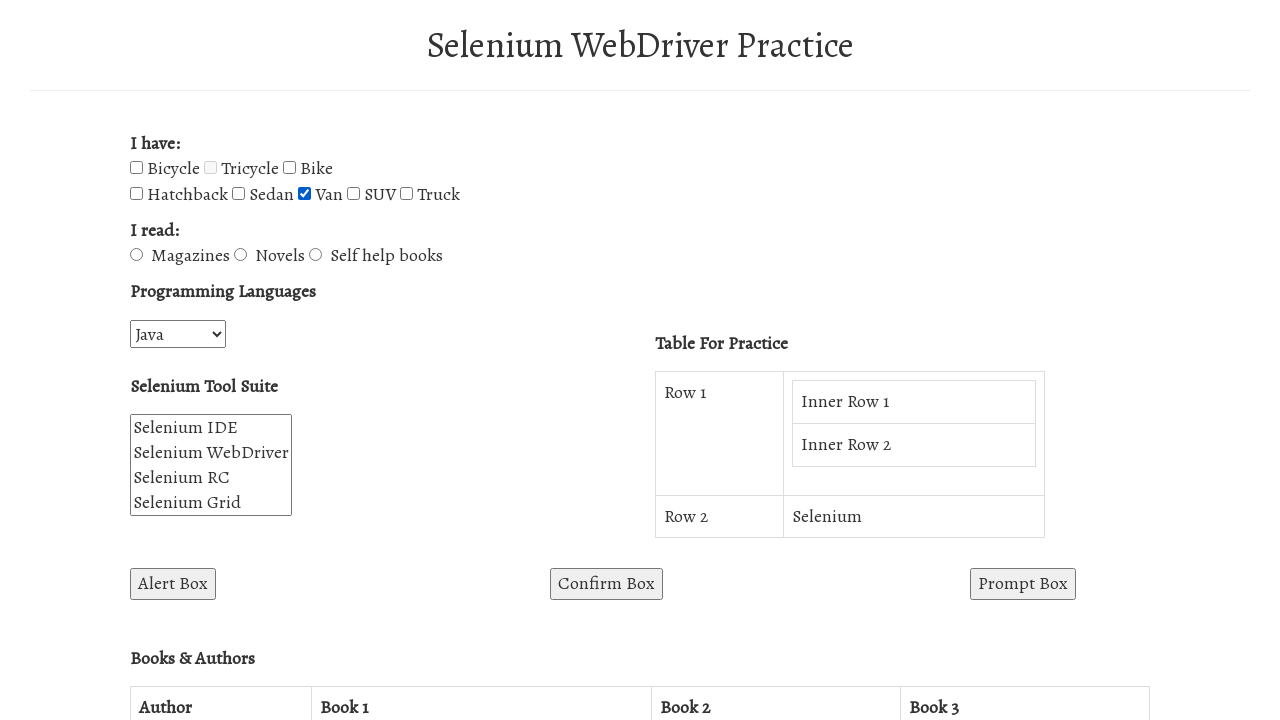

Checked final selection status of Van checkbox: True
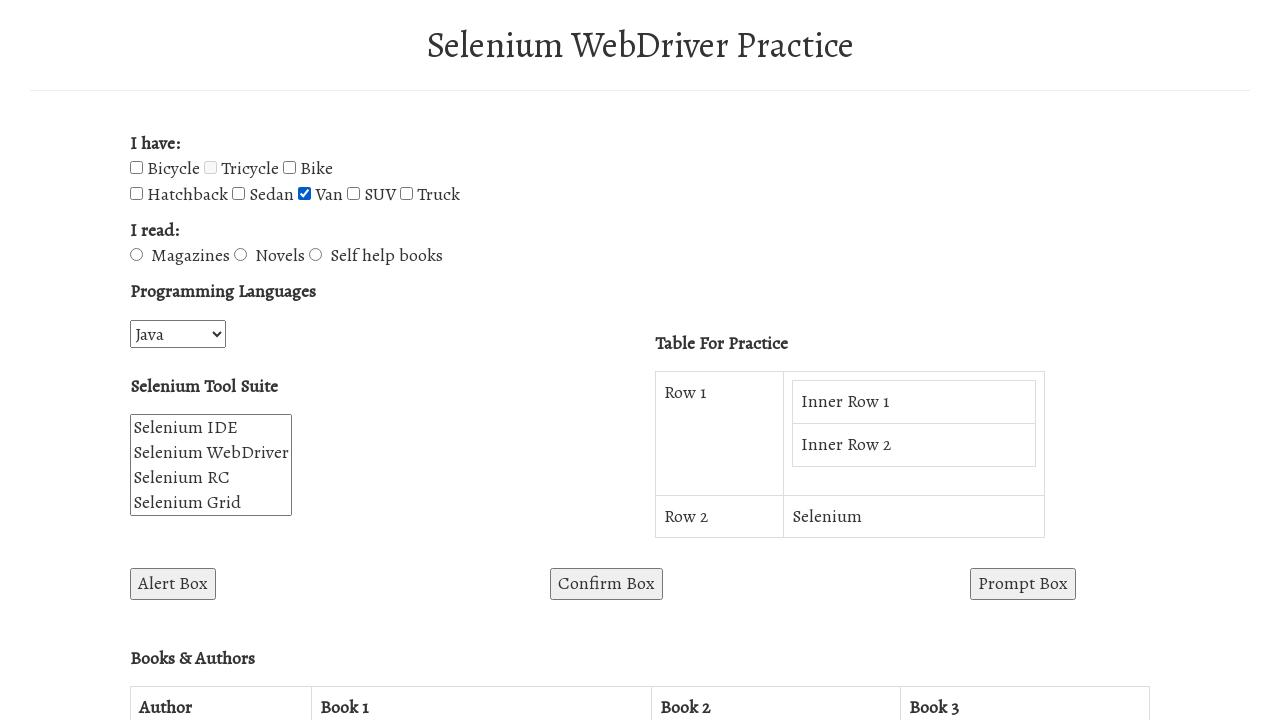

Checked initial selection status of SUV checkbox: False
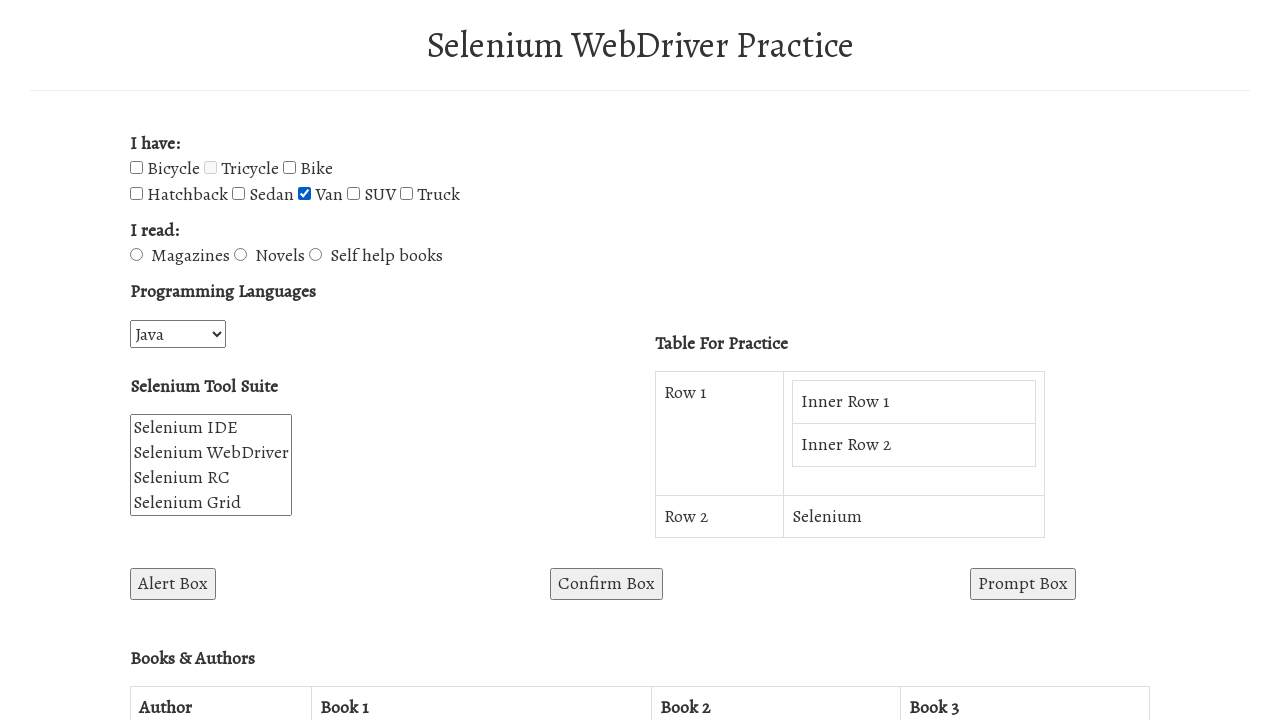

Clicked SUV checkbox to toggle its state at (354, 194) on input[type='checkbox'] >> nth=6
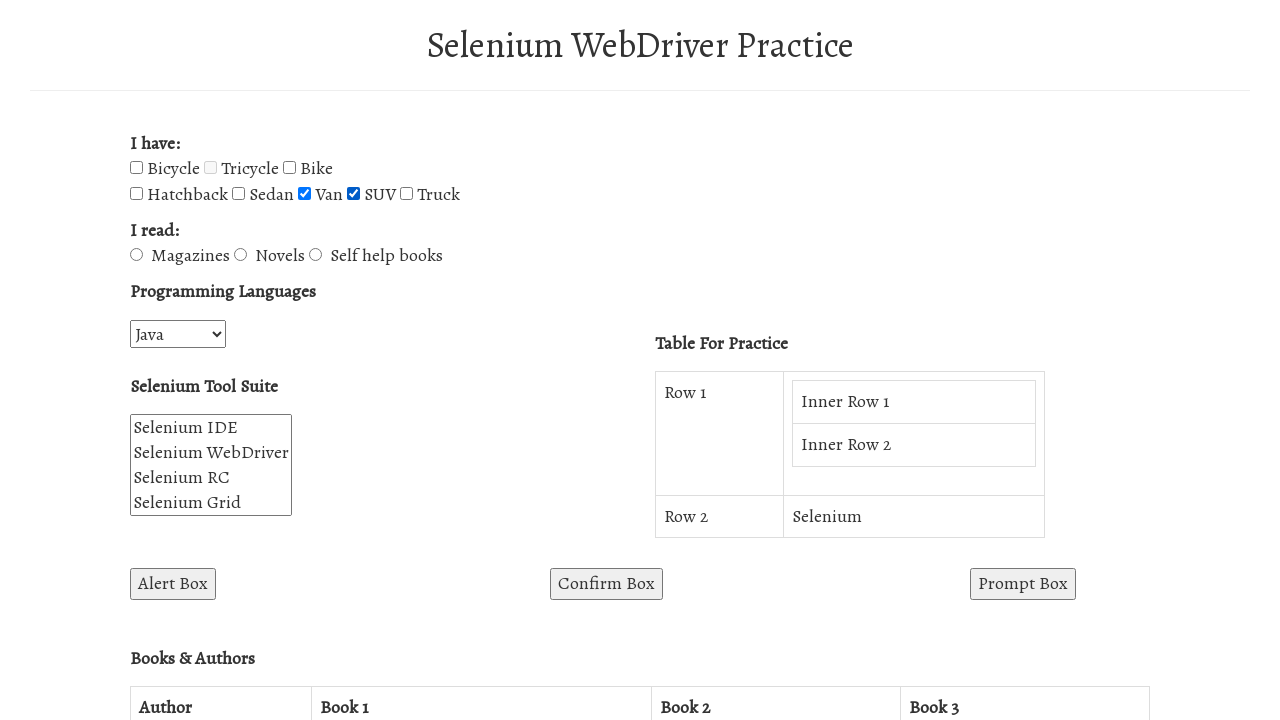

Checked final selection status of SUV checkbox: True
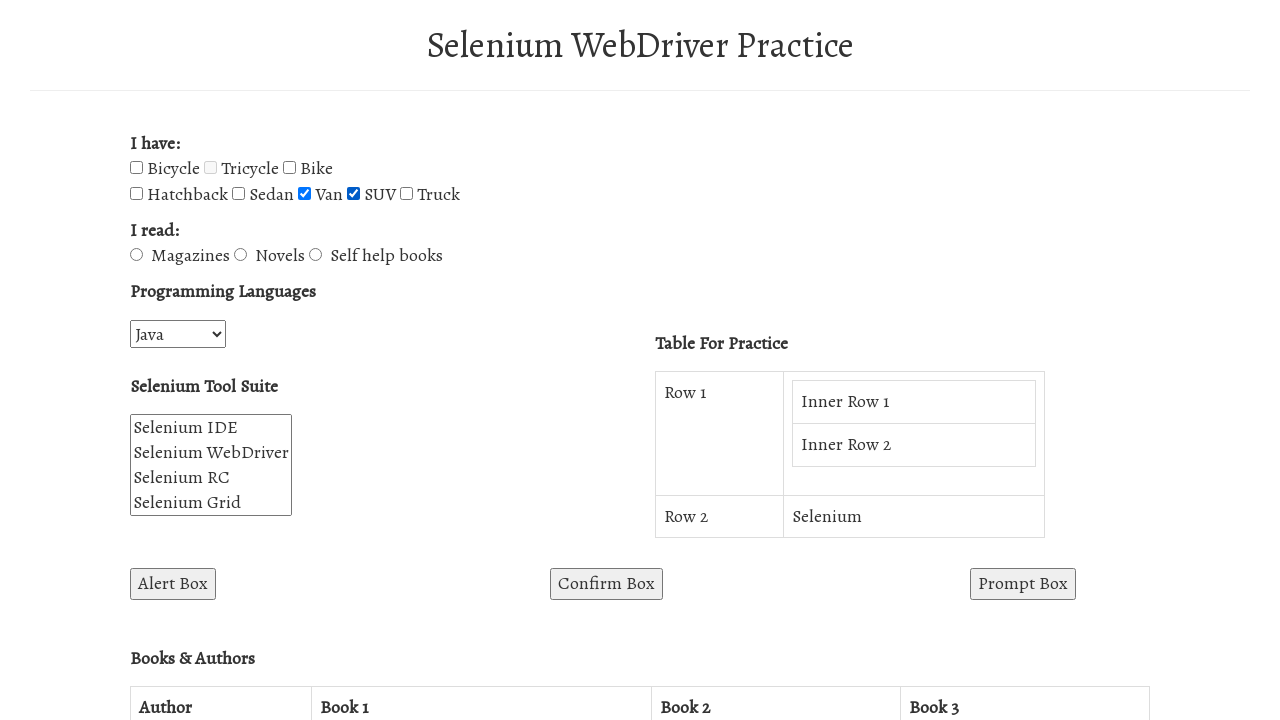

Located Sedan checkbox
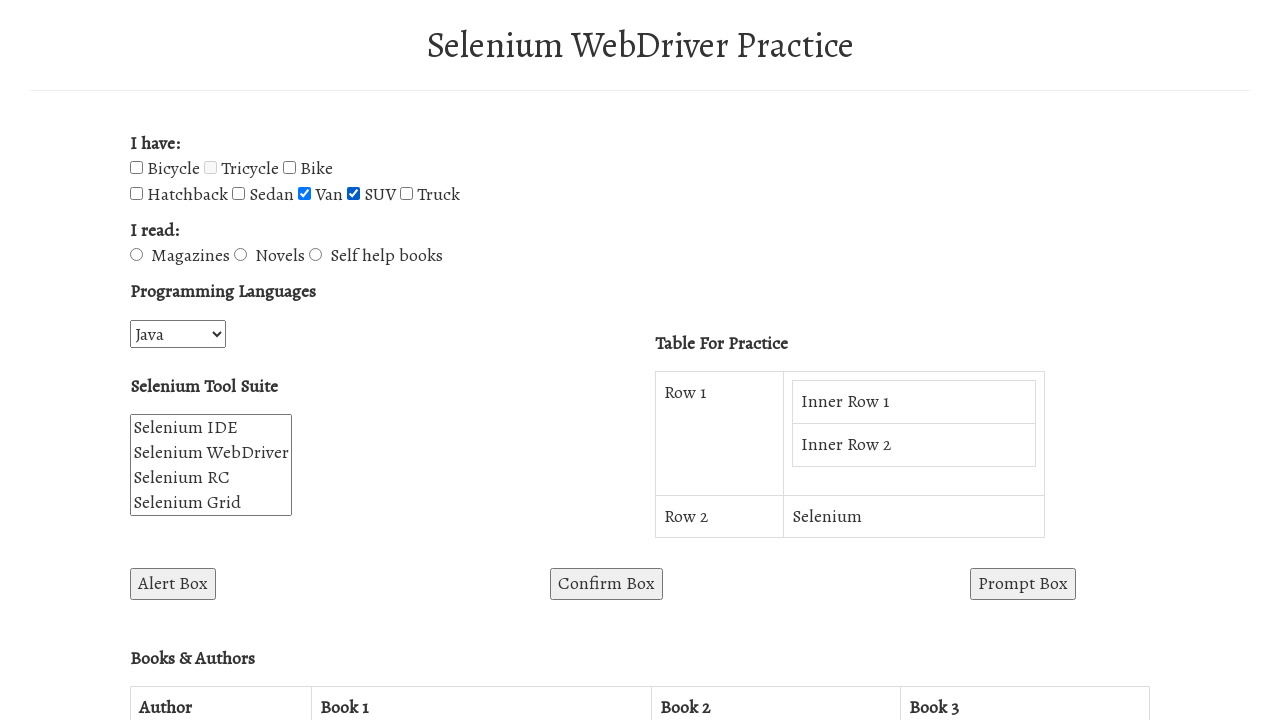

Clicked Sedan checkbox (toggle 1 of 2) at (238, 194) on input[name='vehicle5']
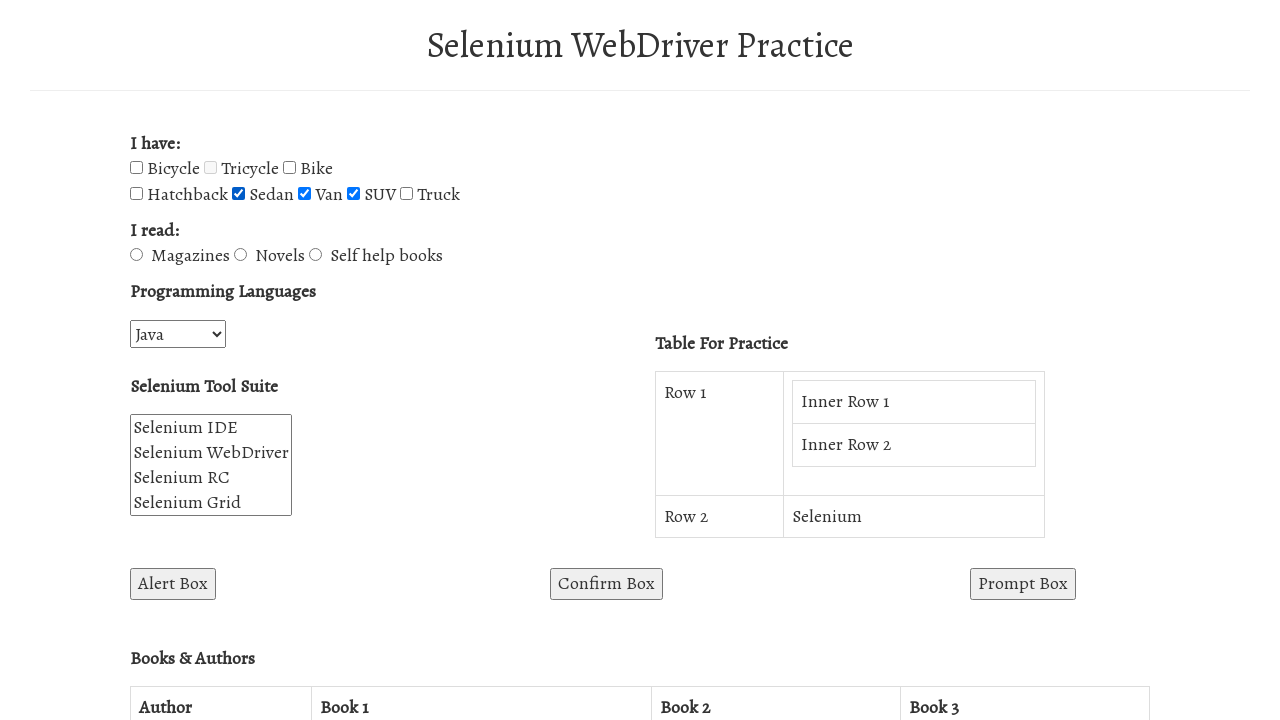

Checked Sedan checkbox selection status after toggle 1: True
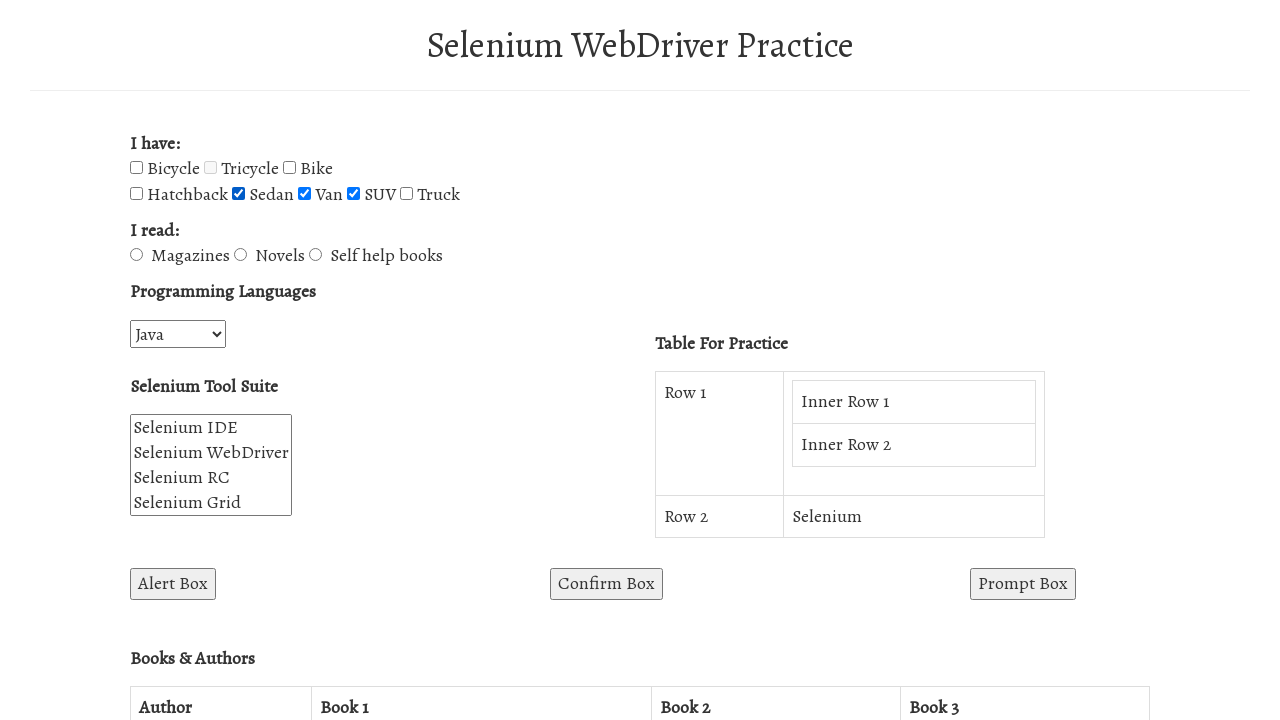

Clicked Sedan checkbox (toggle 2 of 2) at (238, 194) on input[name='vehicle5']
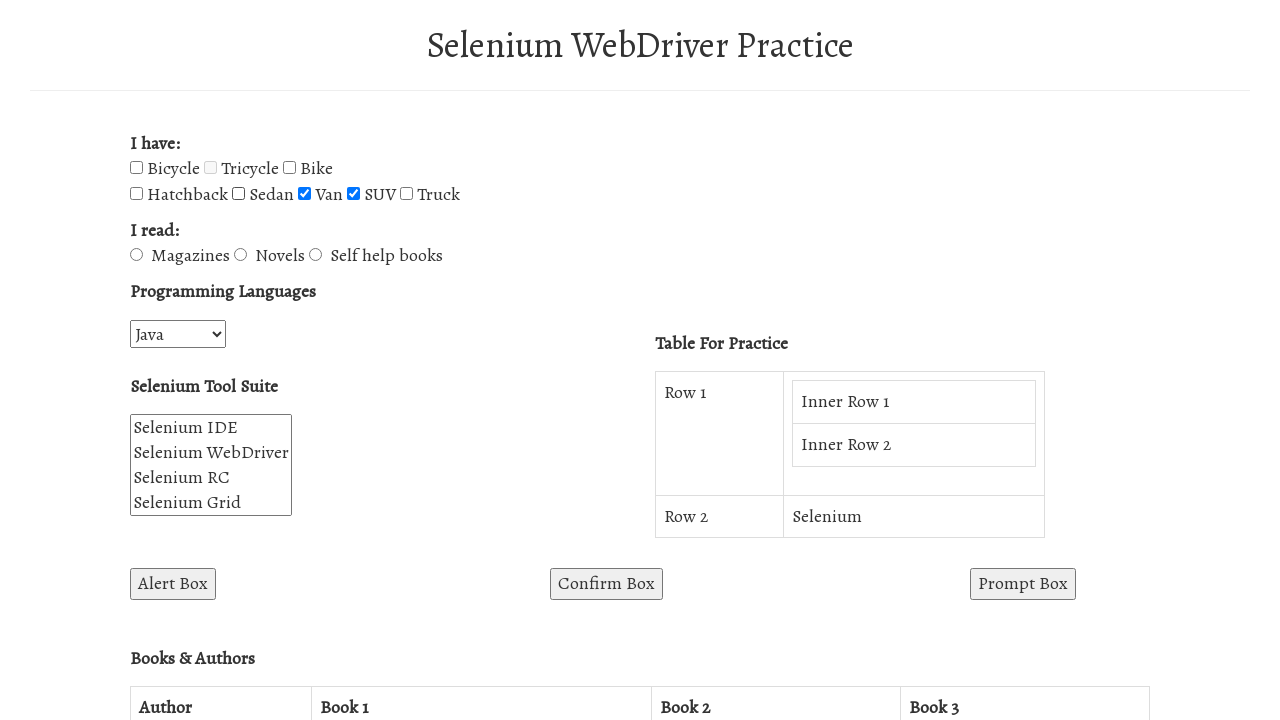

Checked Sedan checkbox selection status after toggle 2: False
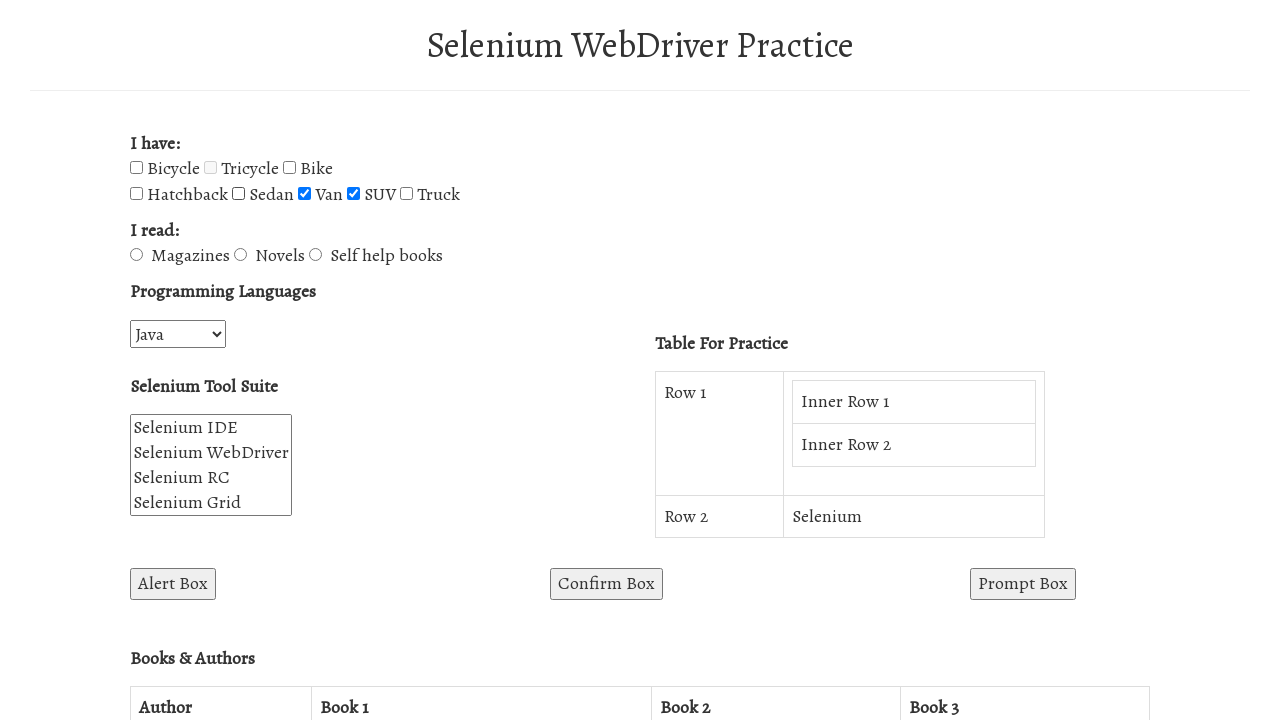

Located Magazines radio button
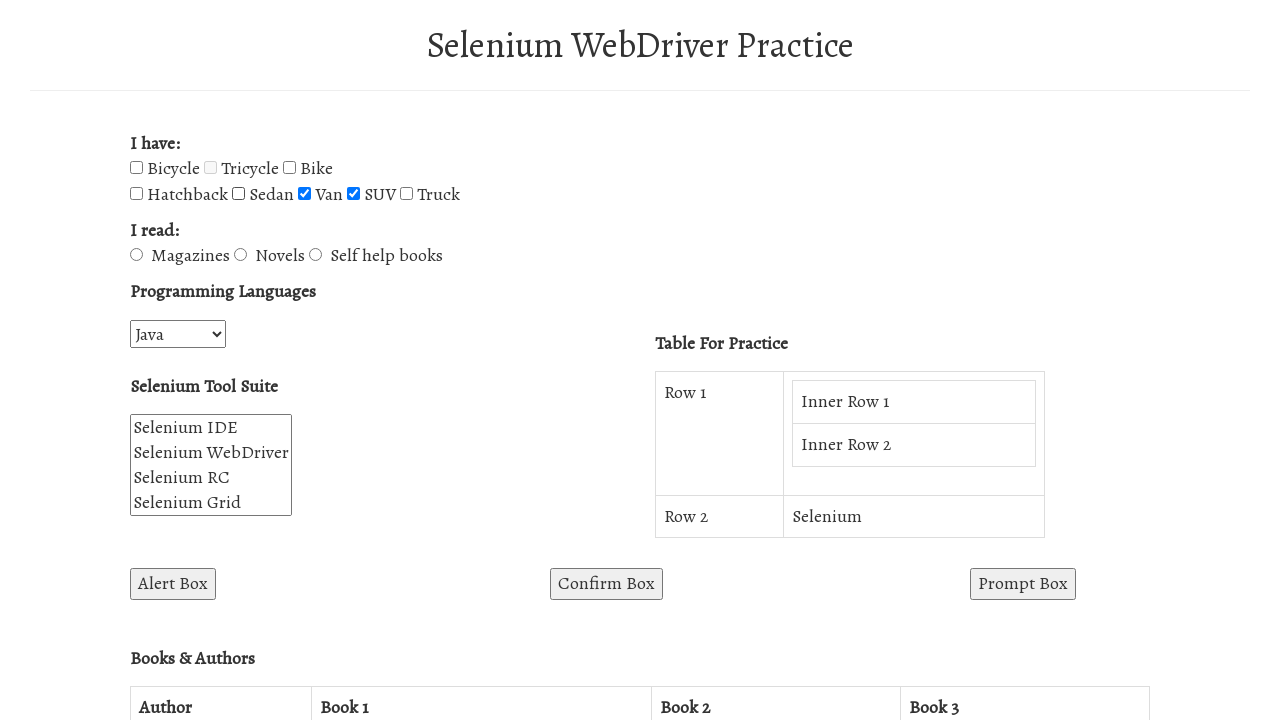

Magazines radio button was not selected by default, clicked to select it at (136, 255) on input[value='Magazines']
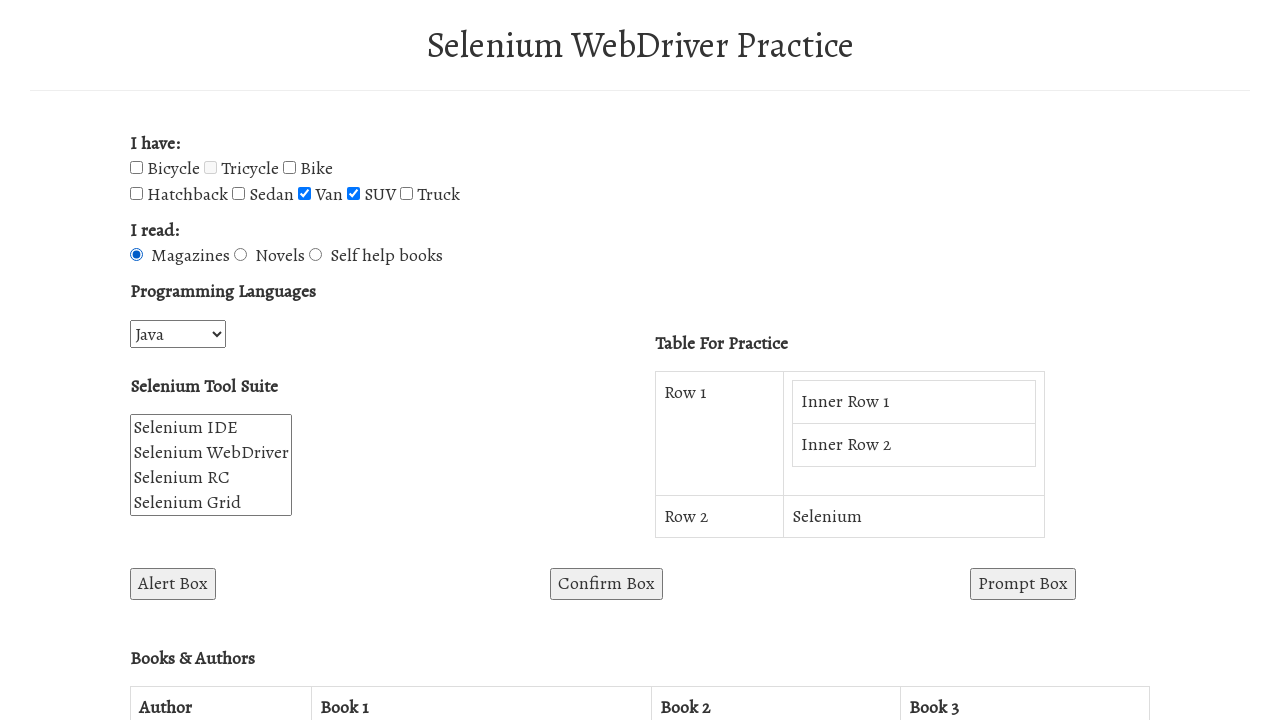

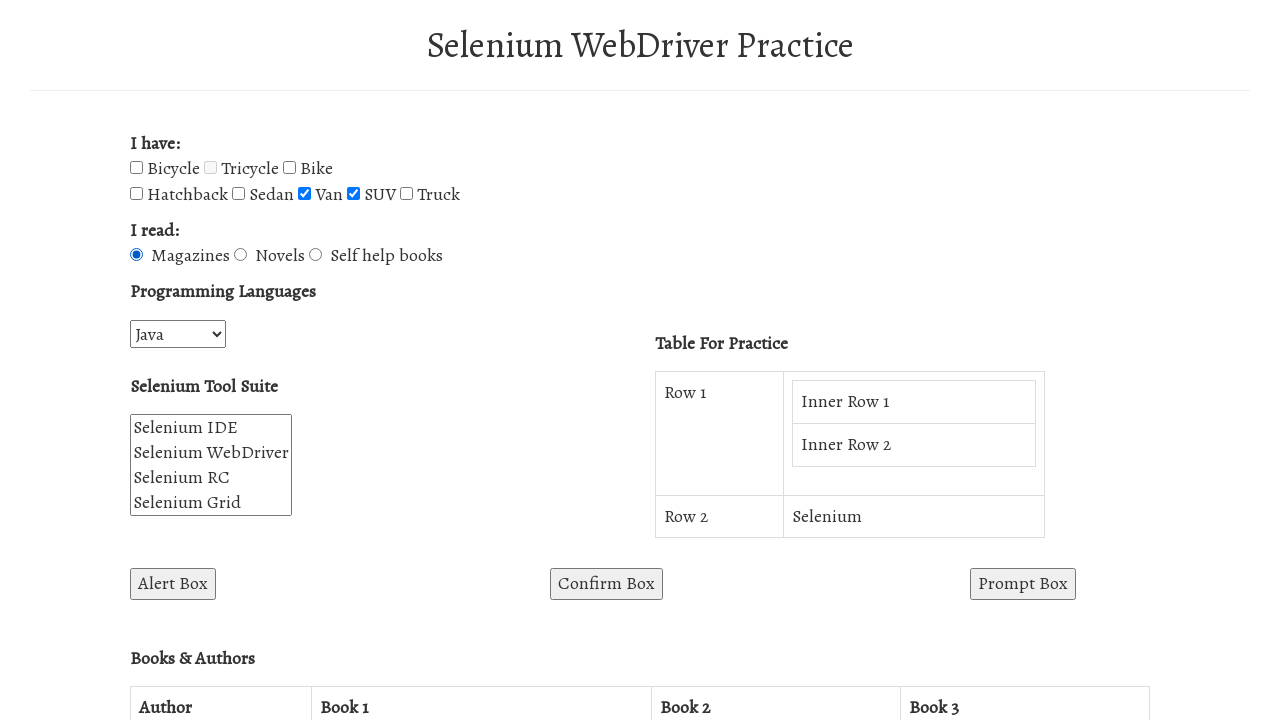